Navigates to a registration form and fills in the last name field

Starting URL: https://demo.automationtesting.in/Register.html

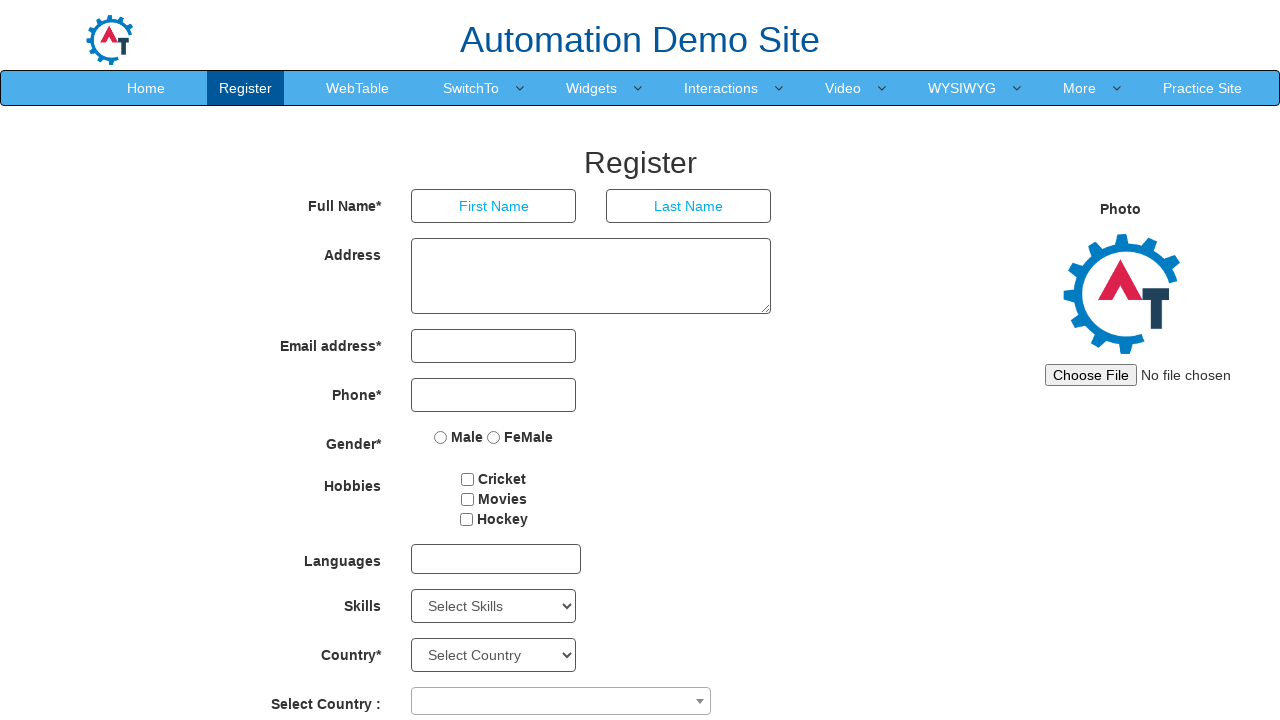

Navigated to registration form page
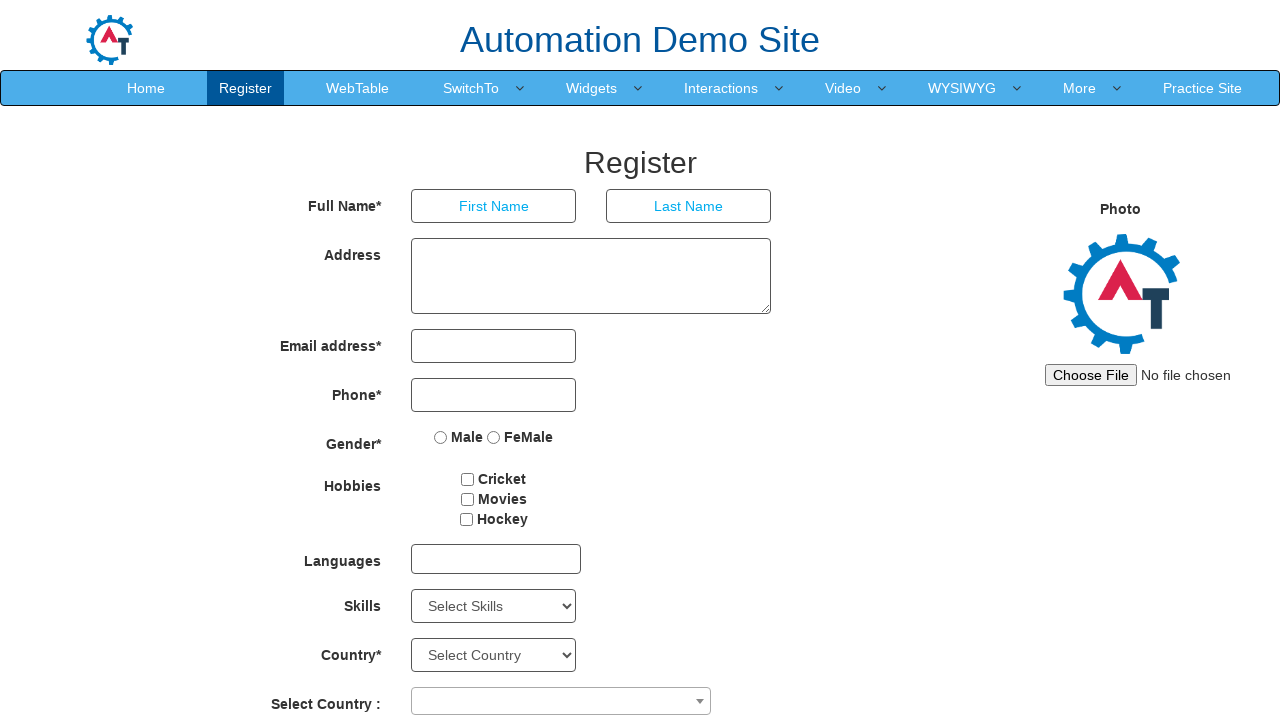

Filled last name field with 'Nitin' on input[placeholder='Last Name']
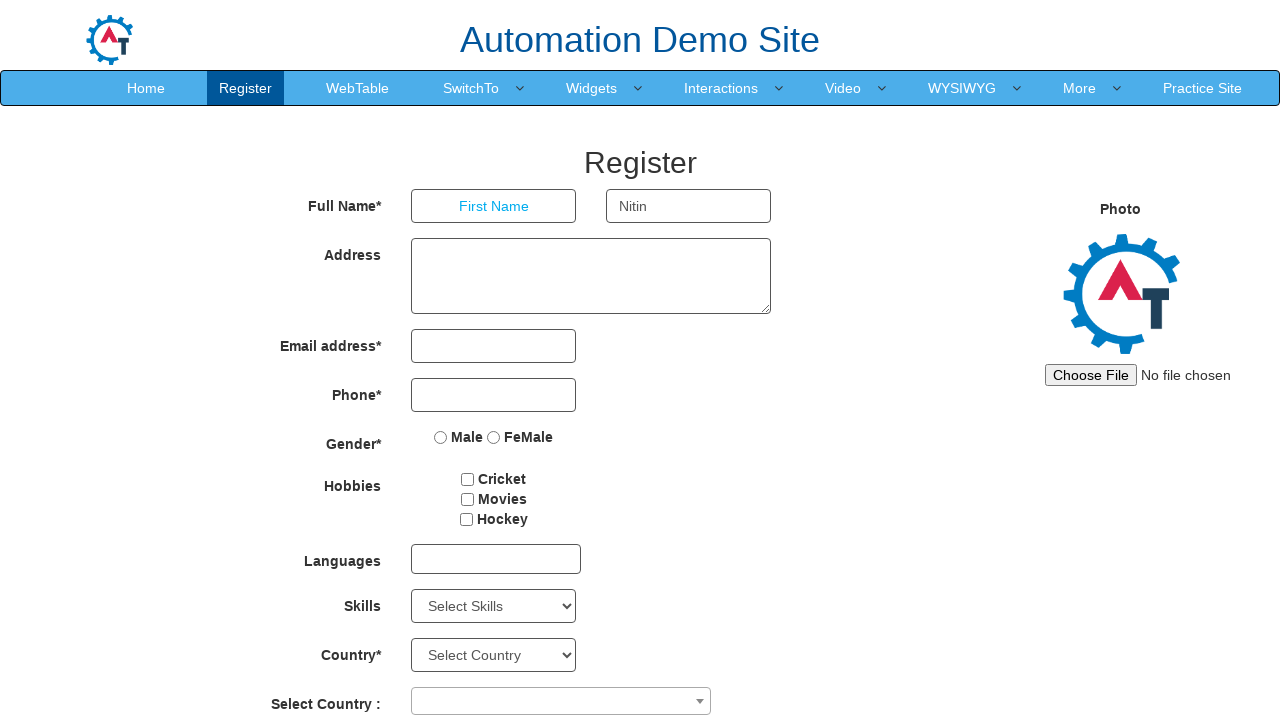

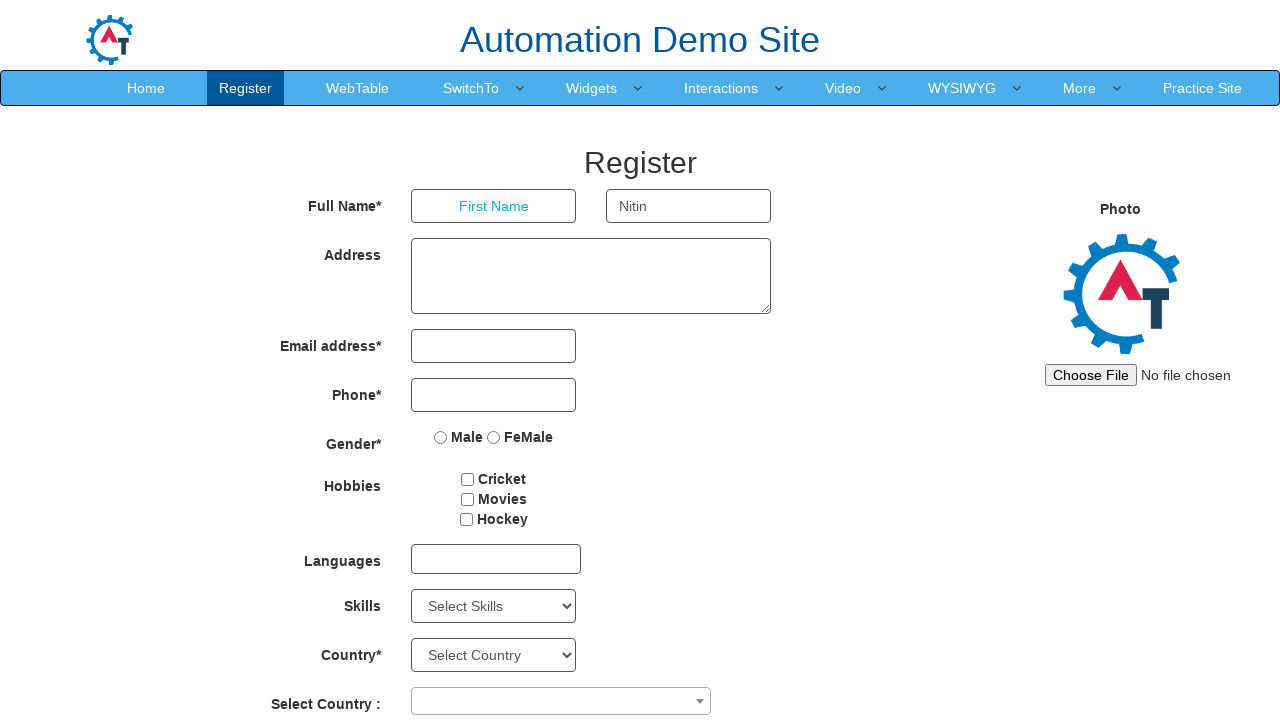